Tests the jQuery UI datepicker widget by selecting a specific date using the dropdown month/year selectors and clicking on a day, then demonstrates sending a date value directly via keyboard input.

Starting URL: https://jqueryui.com/datepicker/#dropdown-month-year

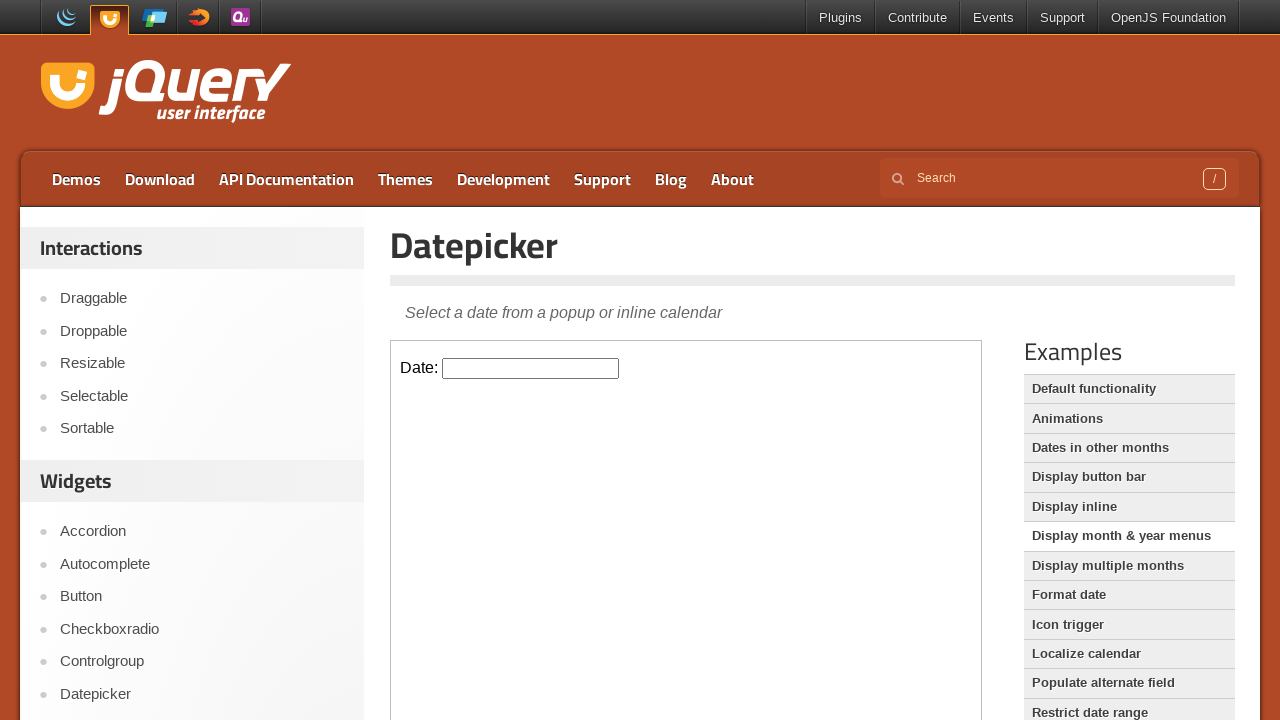

Located iframe containing datepicker demo
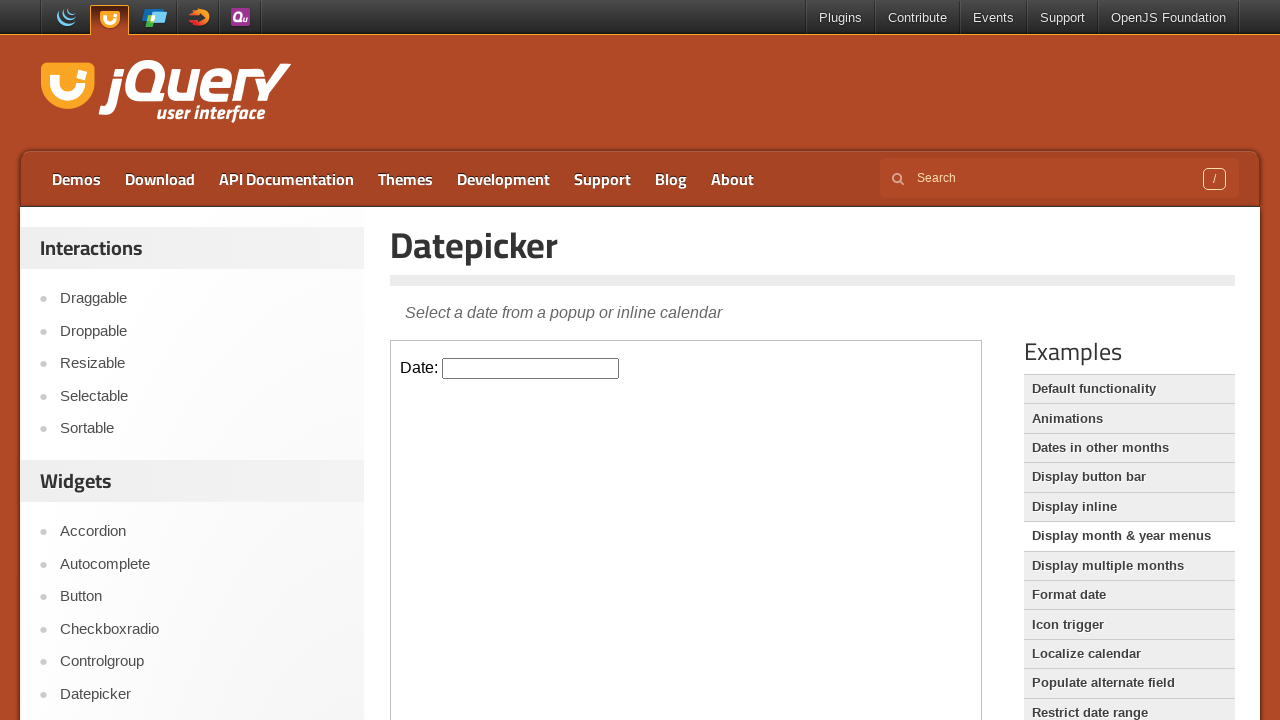

Clicked on datepicker input to open calendar at (531, 368) on iframe >> nth=0 >> internal:control=enter-frame >> #datepicker
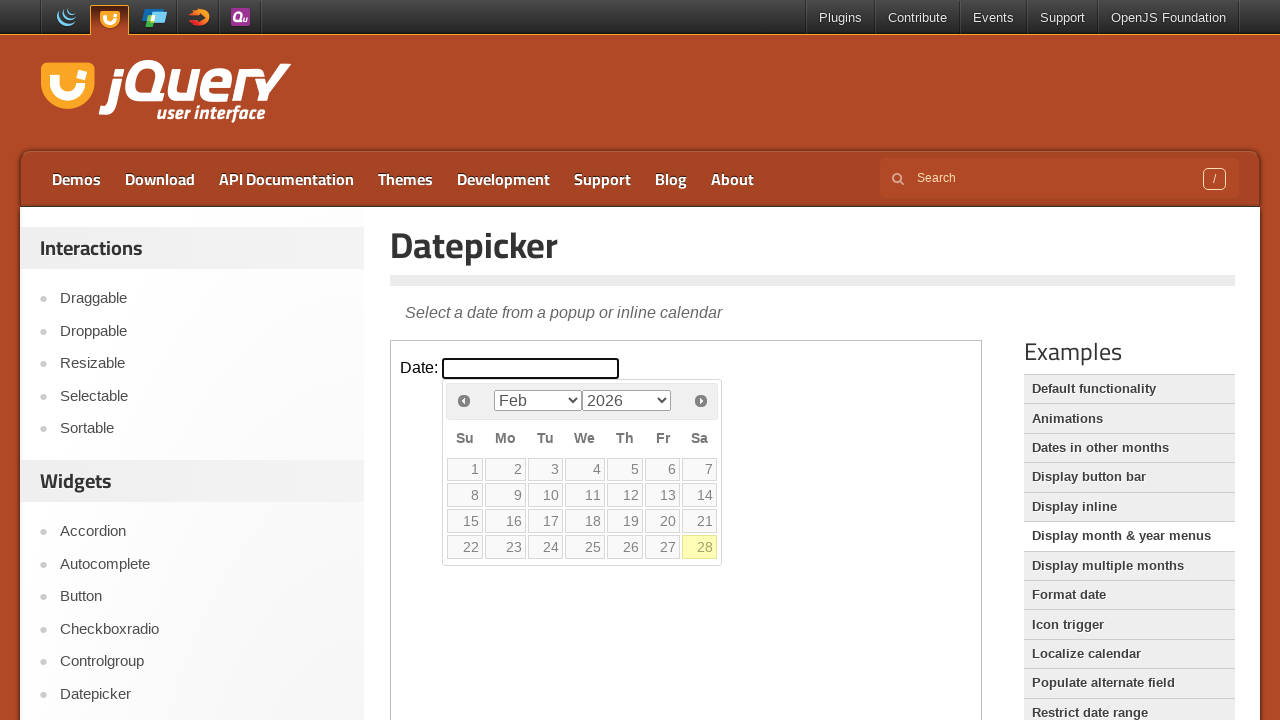

Selected year 2020 from year dropdown on iframe >> nth=0 >> internal:control=enter-frame >> select.ui-datepicker-year
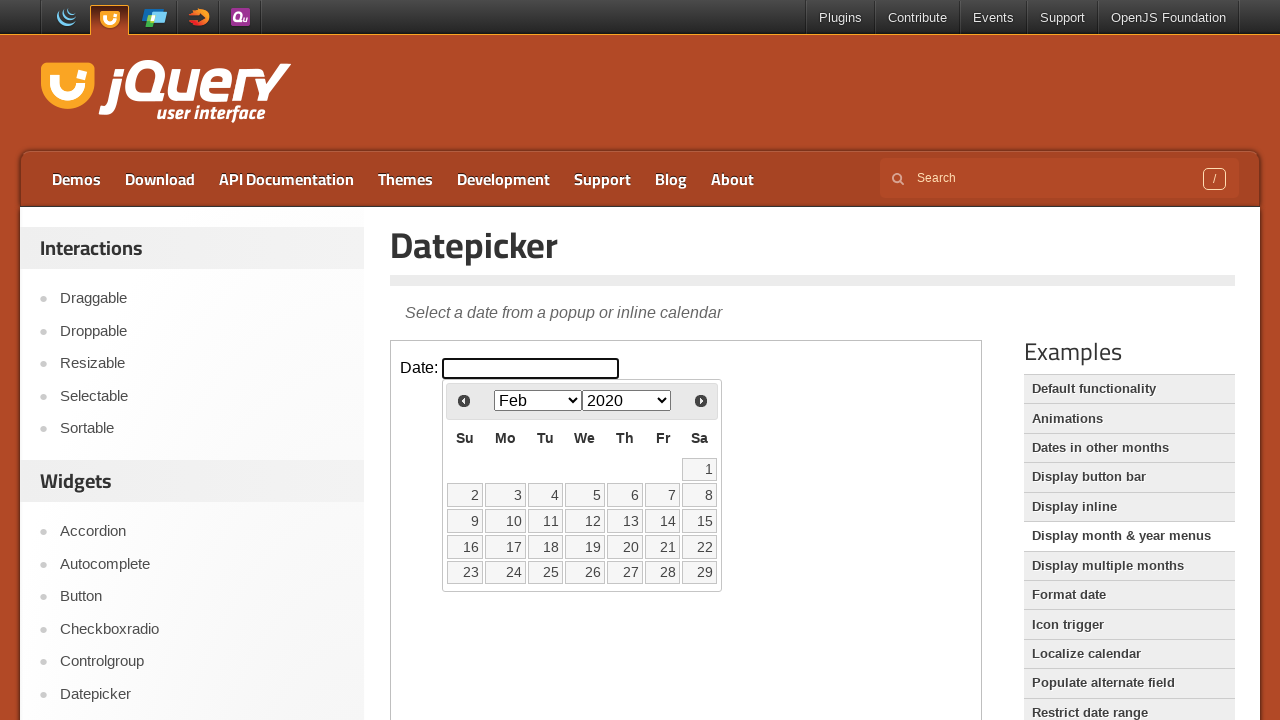

Selected March from month dropdown on iframe >> nth=0 >> internal:control=enter-frame >> select.ui-datepicker-month
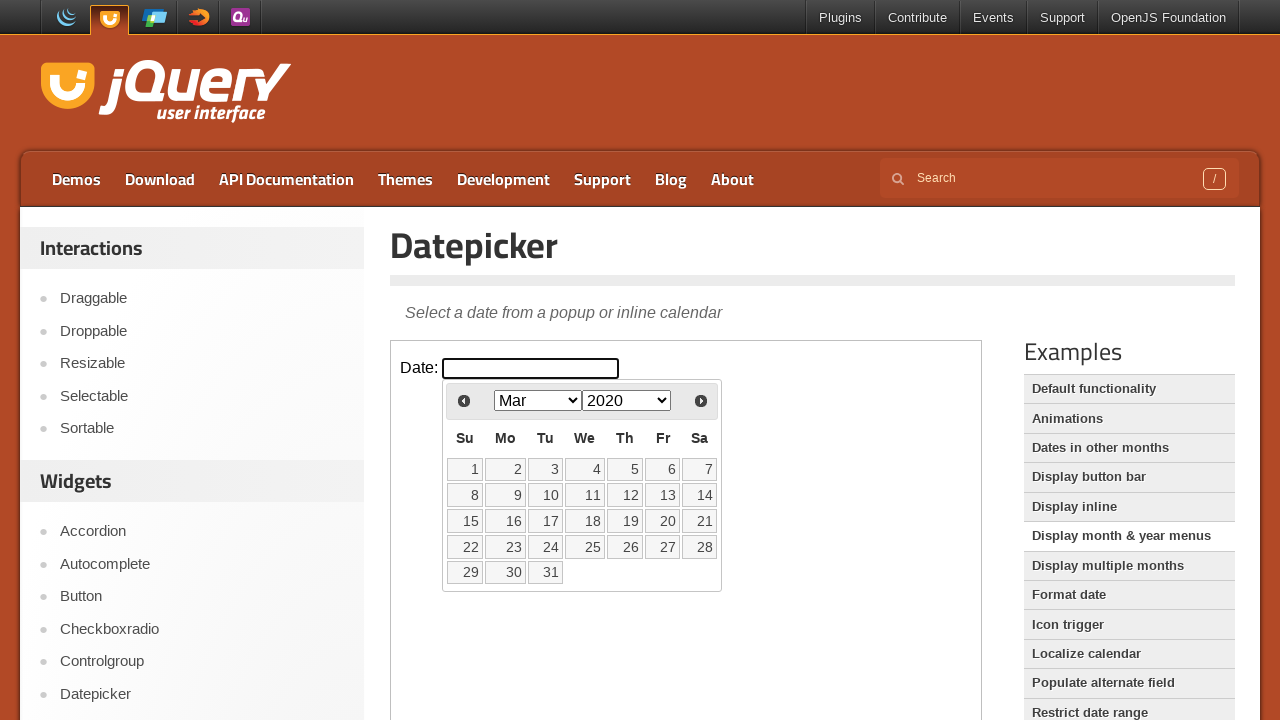

Clicked on day 22 in the calendar at (465, 547) on iframe >> nth=0 >> internal:control=enter-frame >> xpath=//*[@id='ui-datepicker-
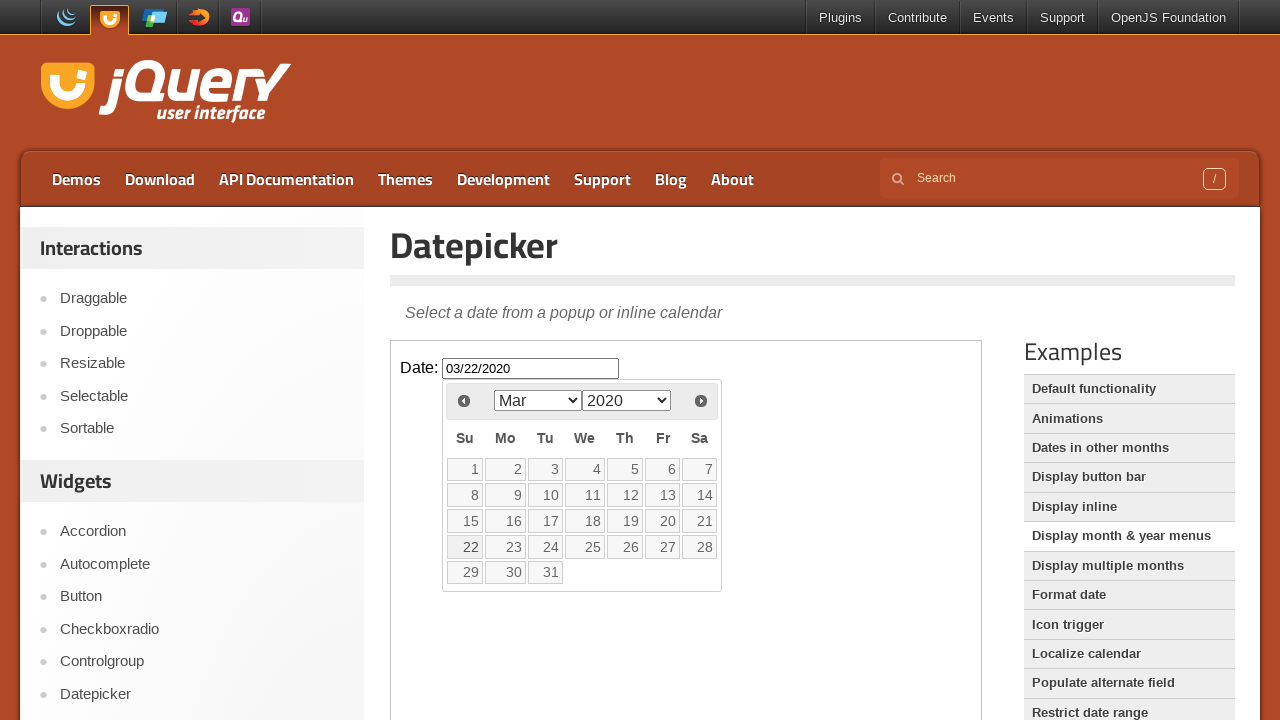

Filled datepicker input with date 08/04/2020 on iframe >> nth=0 >> internal:control=enter-frame >> #datepicker
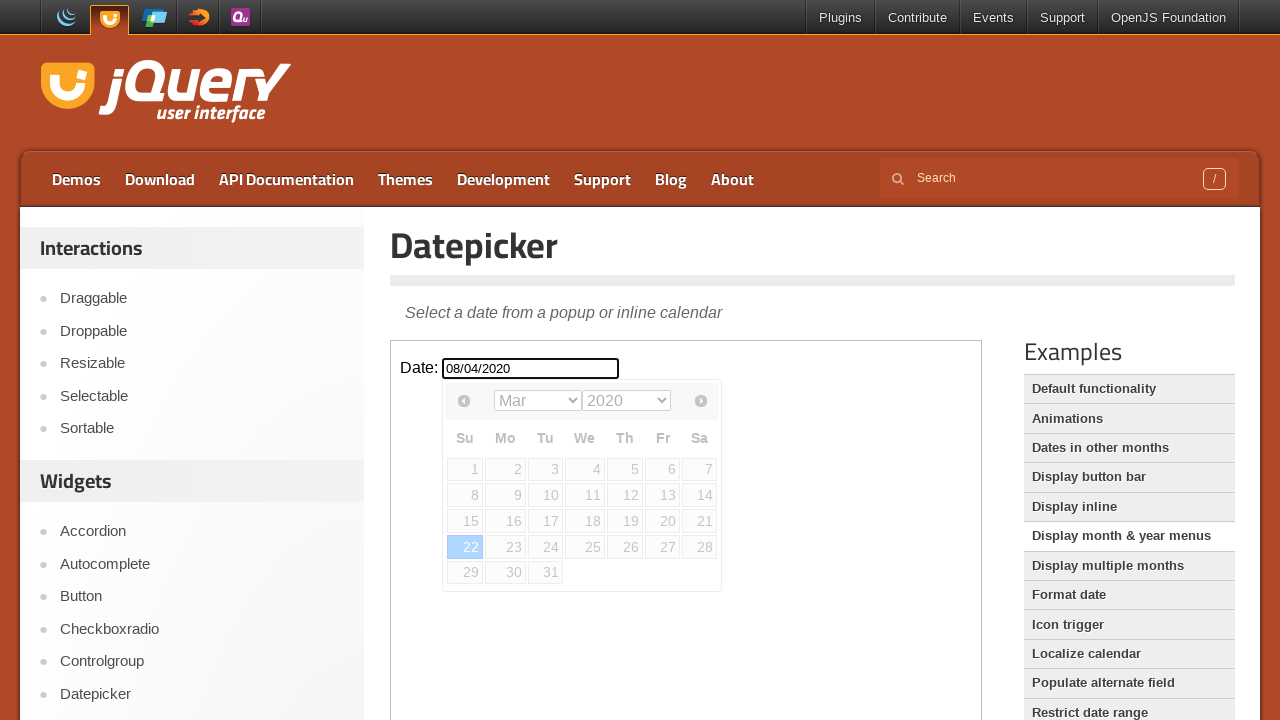

Pressed Enter to confirm date selection on iframe >> nth=0 >> internal:control=enter-frame >> #datepicker
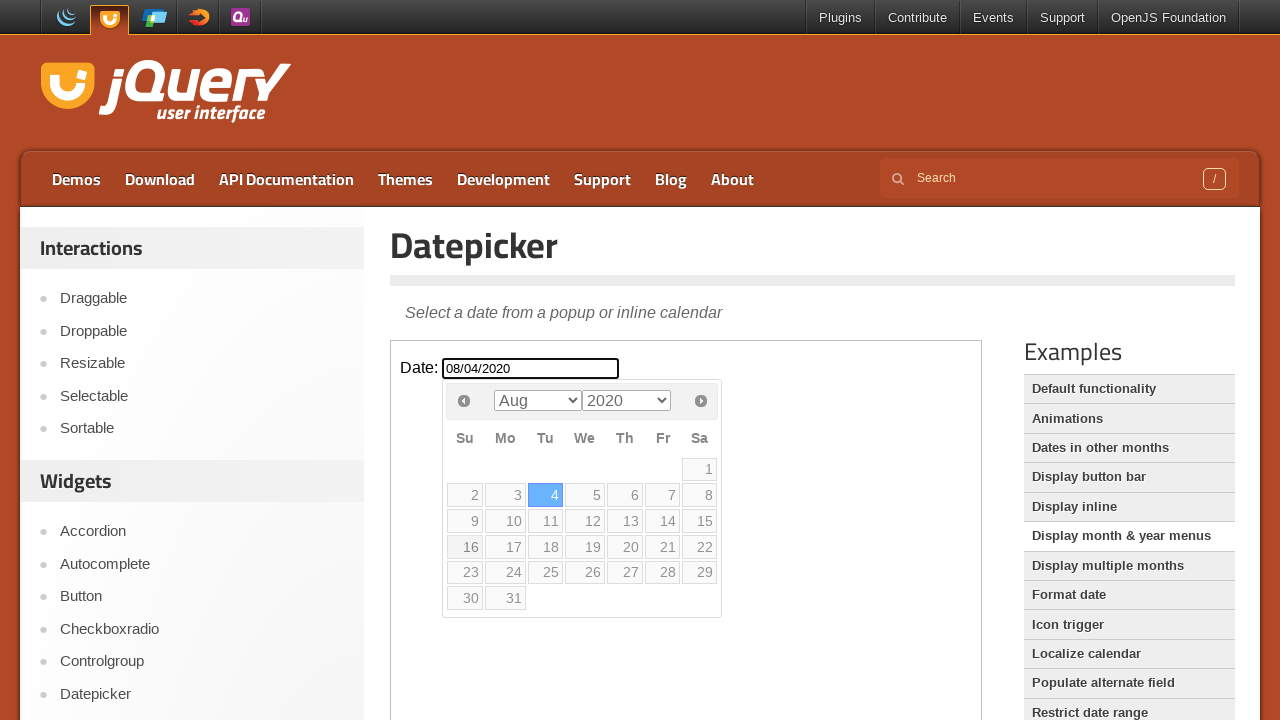

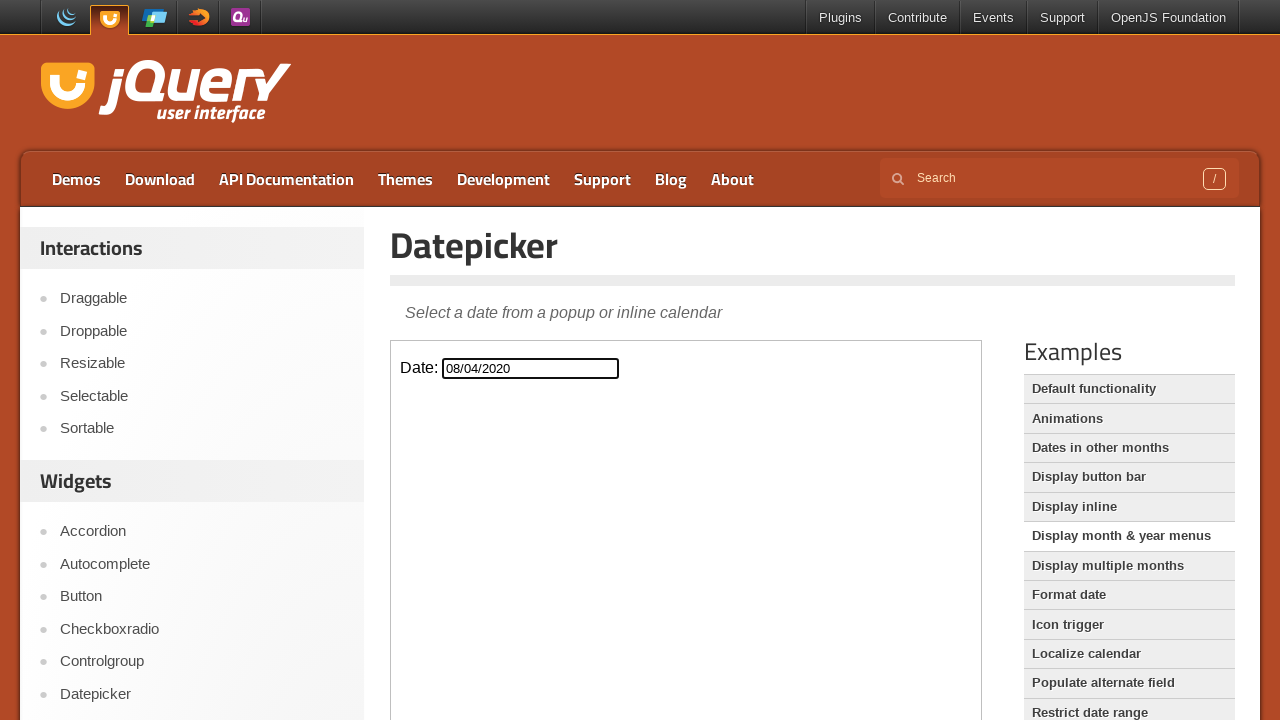